Tests static dropdown selection functionality by selecting options using different methods (by index, visible text, and value)

Starting URL: https://rahulshettyacademy.com/dropdownsPractise

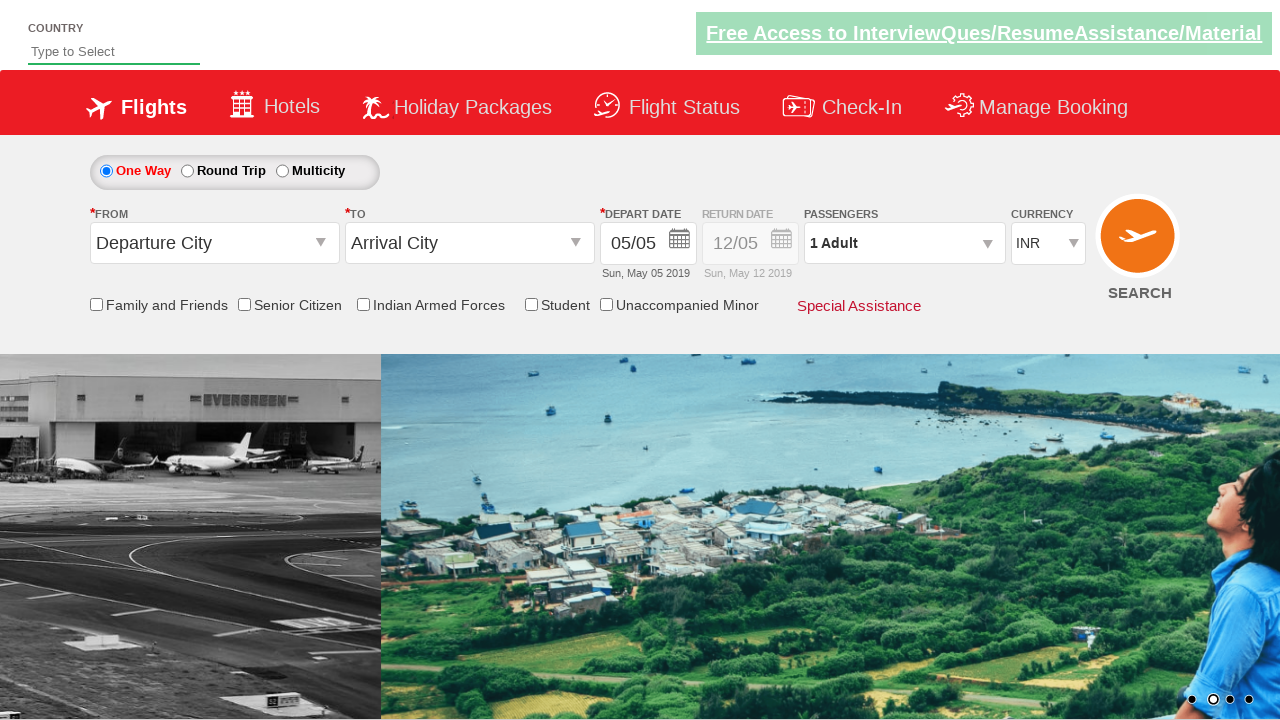

Selected 4th option (index 3) from currency dropdown on #ctl00_mainContent_DropDownListCurrency
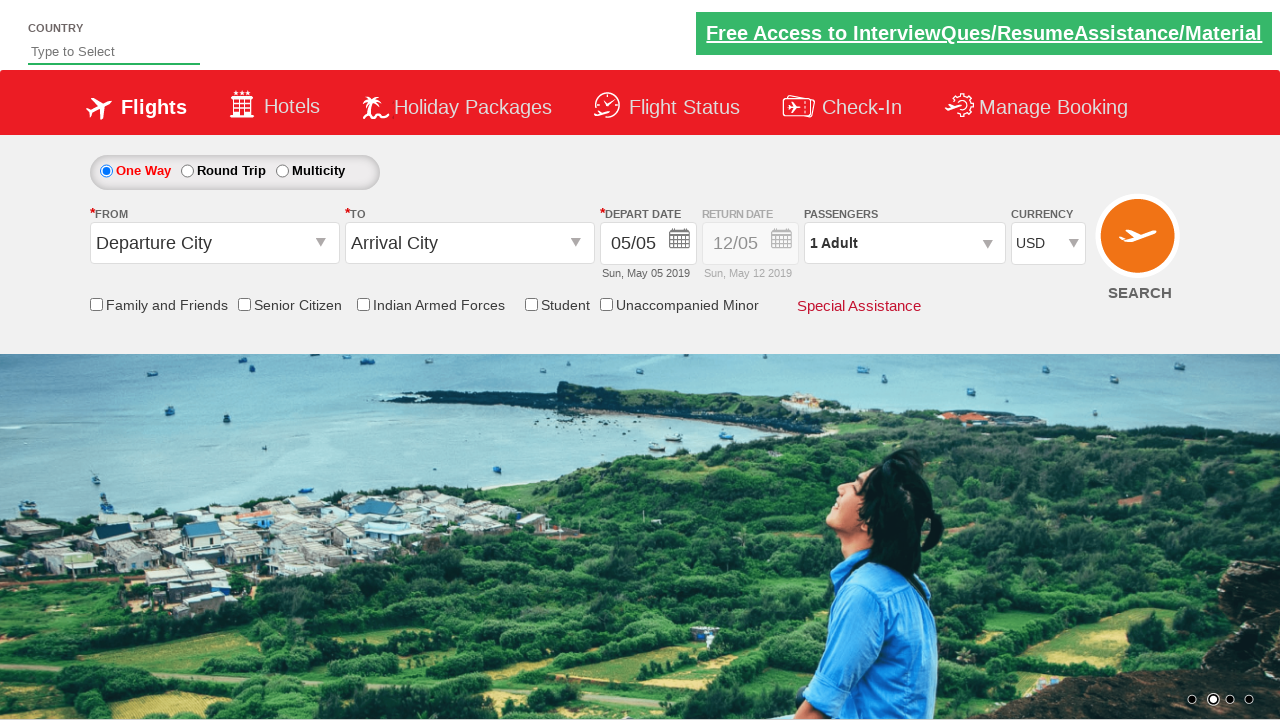

Selected AED option by visible text from currency dropdown on #ctl00_mainContent_DropDownListCurrency
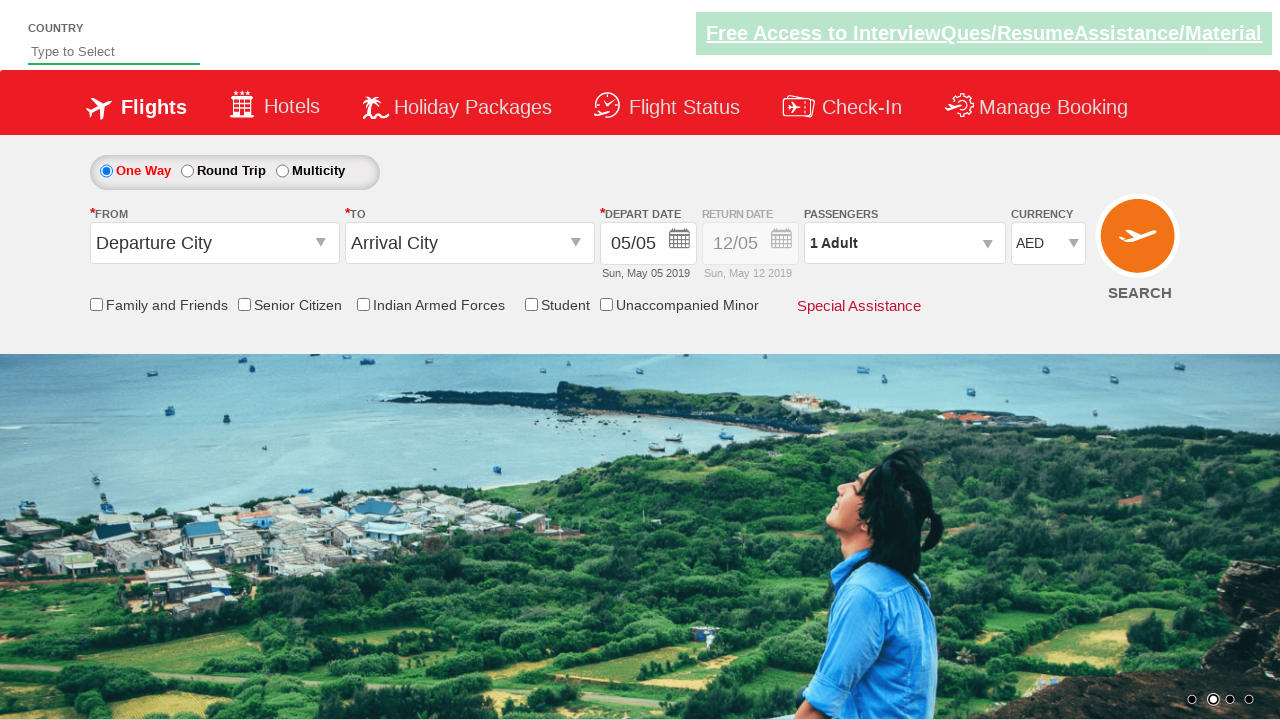

Selected INR option by value from currency dropdown on #ctl00_mainContent_DropDownListCurrency
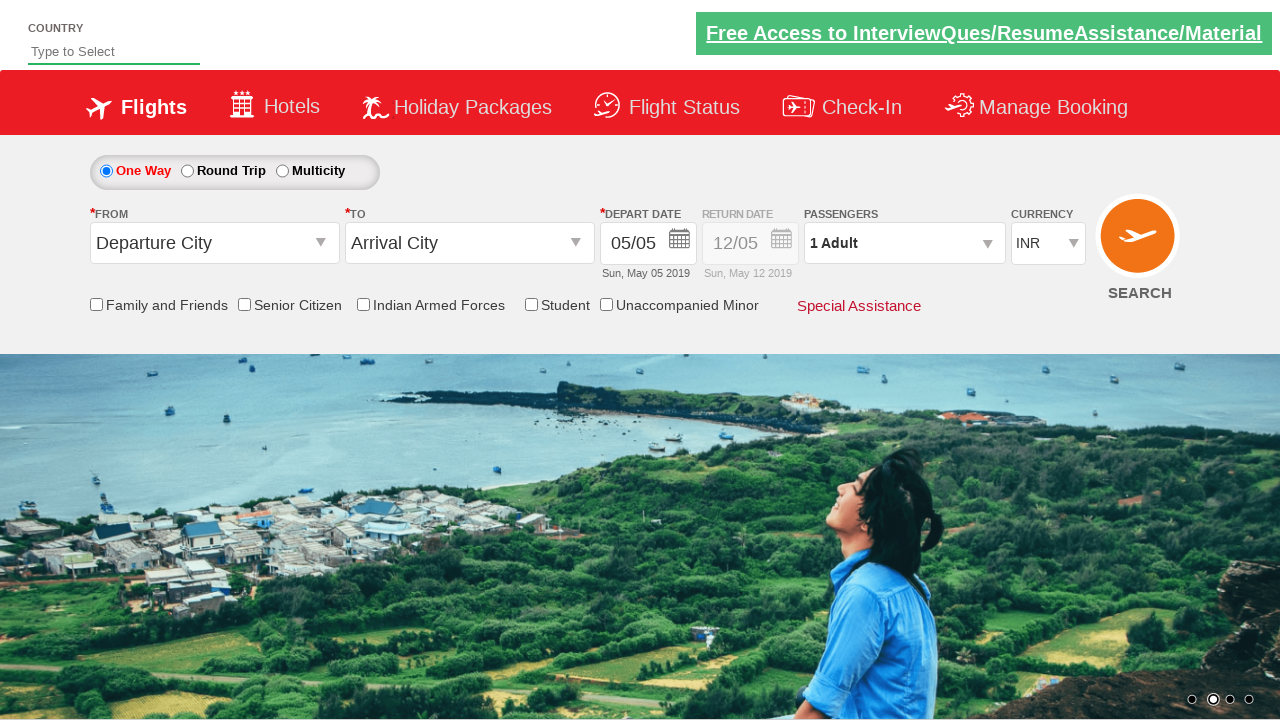

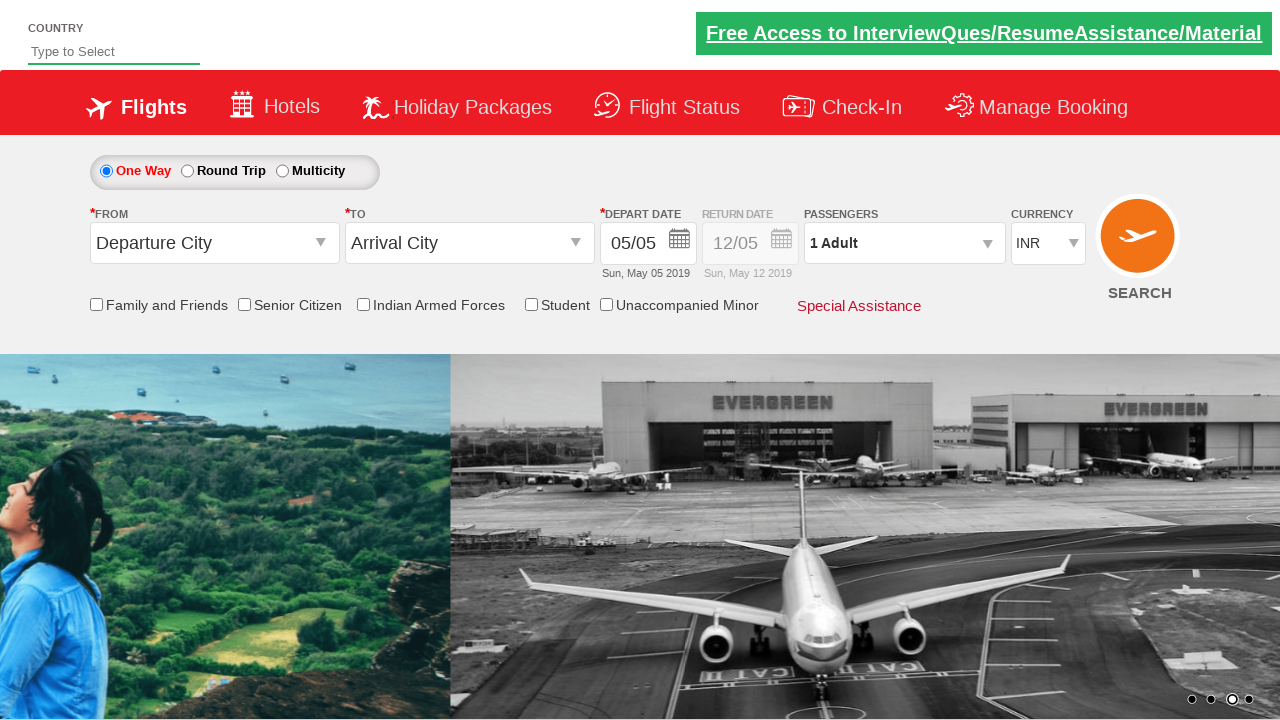